Tests drag and drop functionality by dragging an element from one location and dropping it to another within an iframe

Starting URL: https://jqueryui.com/droppable/

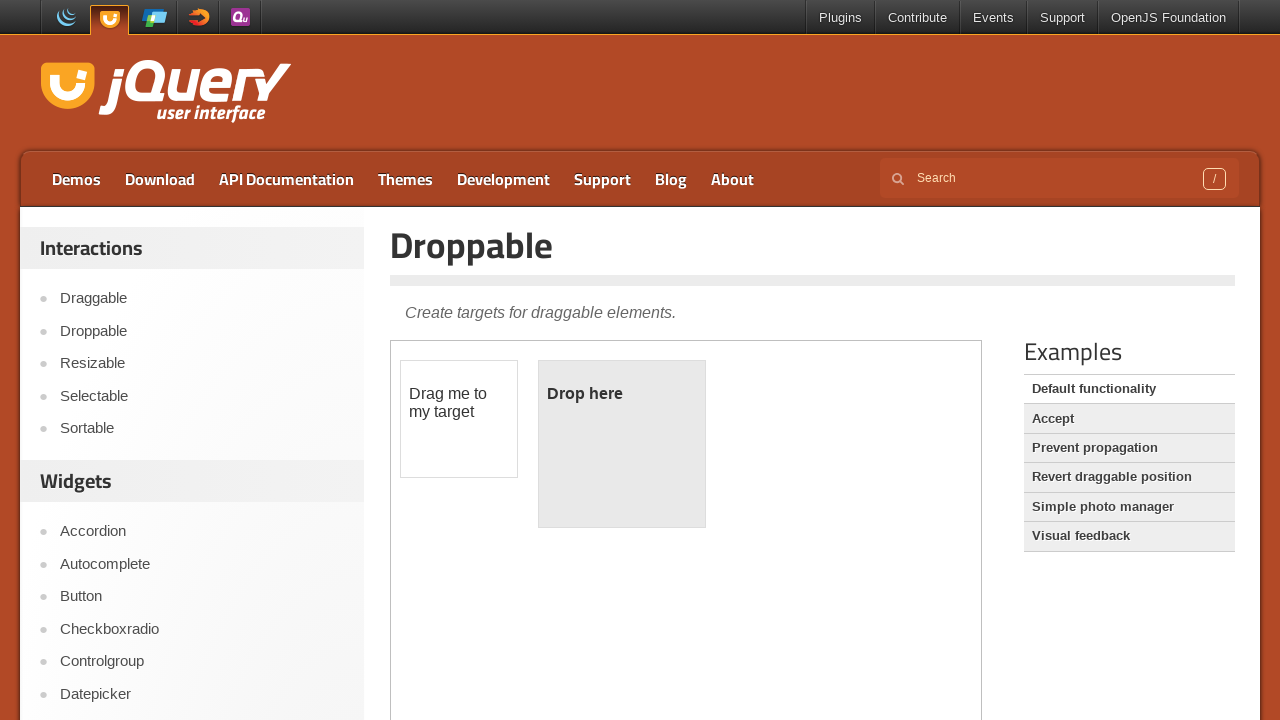

Located the iframe containing the drag and drop demo
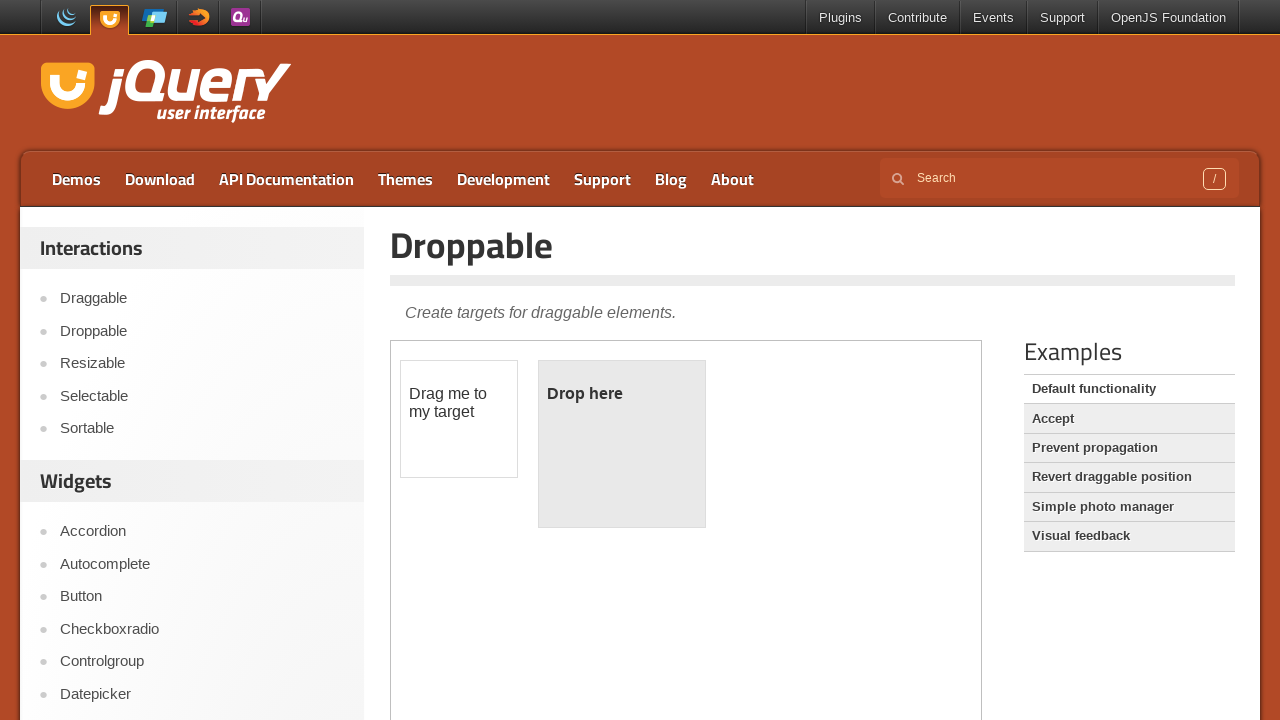

Located the draggable element
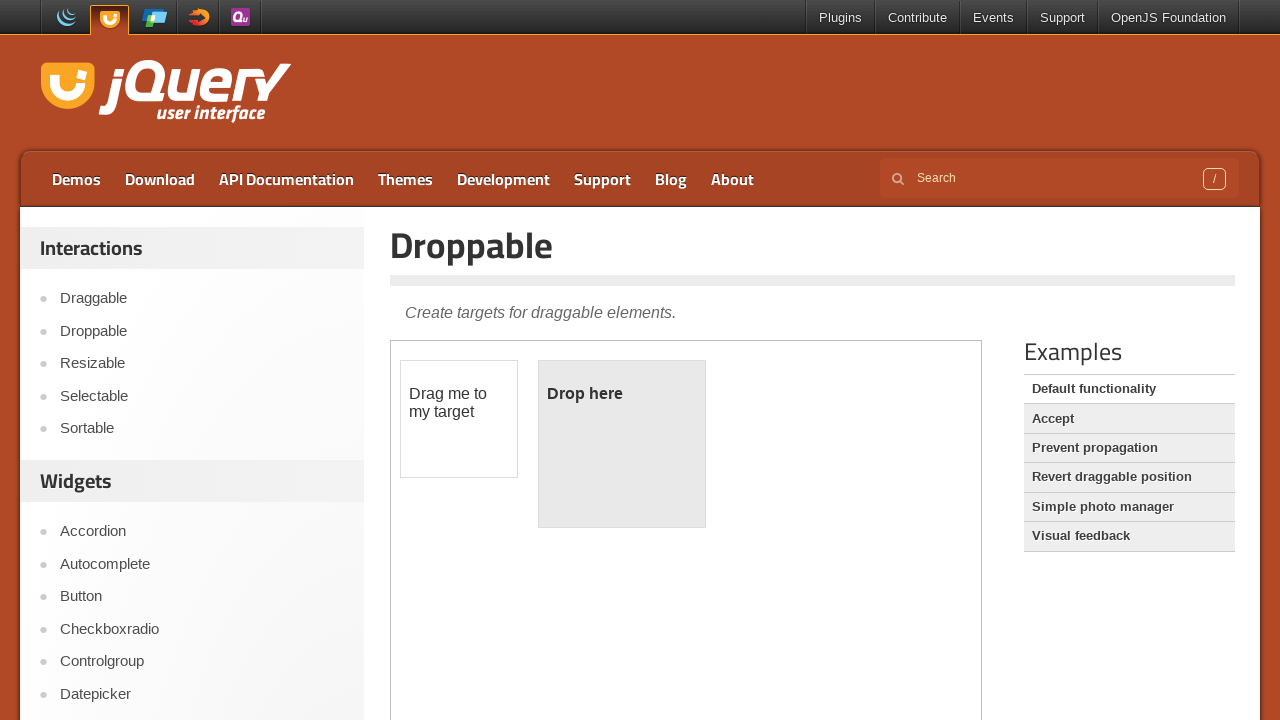

Located the droppable element
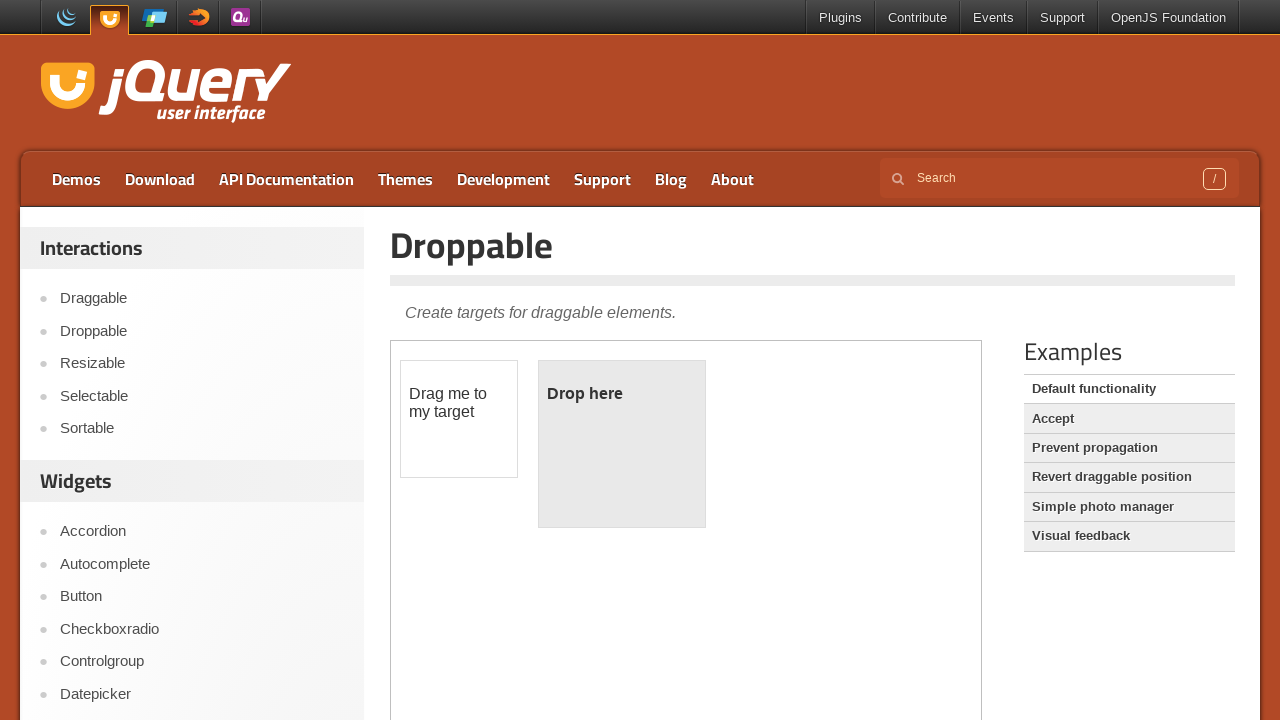

Dragged element from draggable location and dropped it on droppable target at (622, 444)
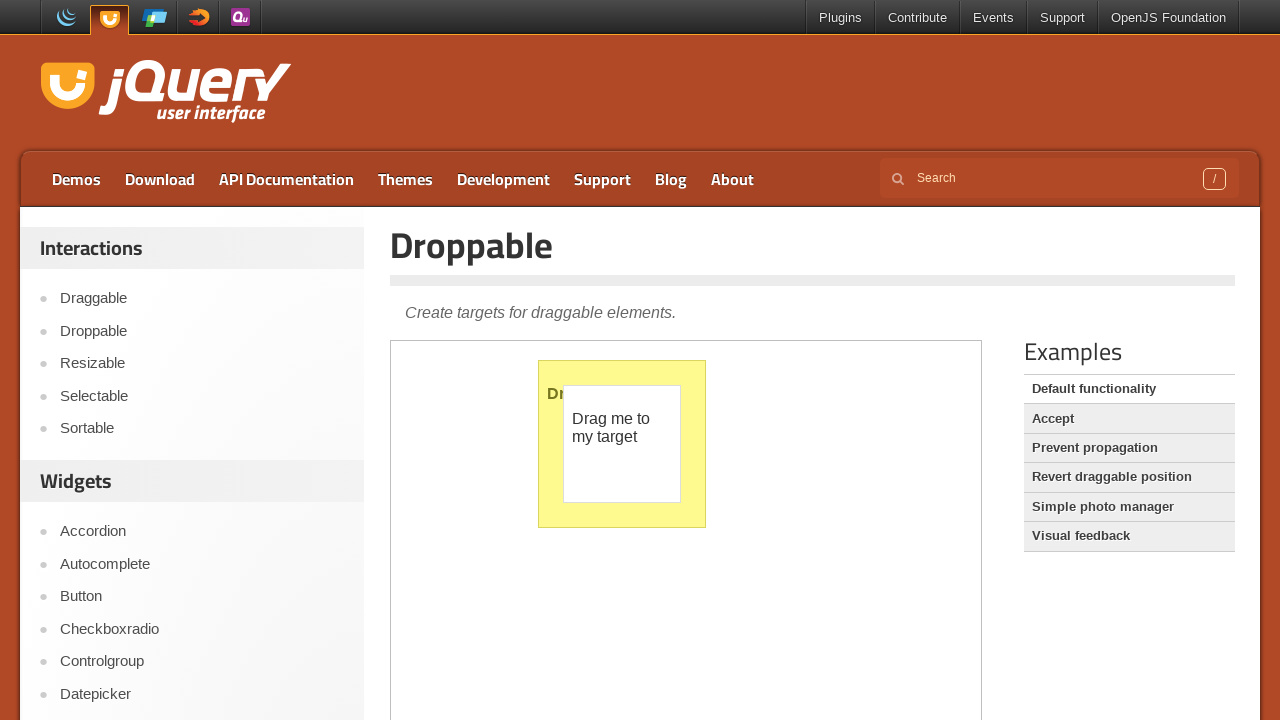

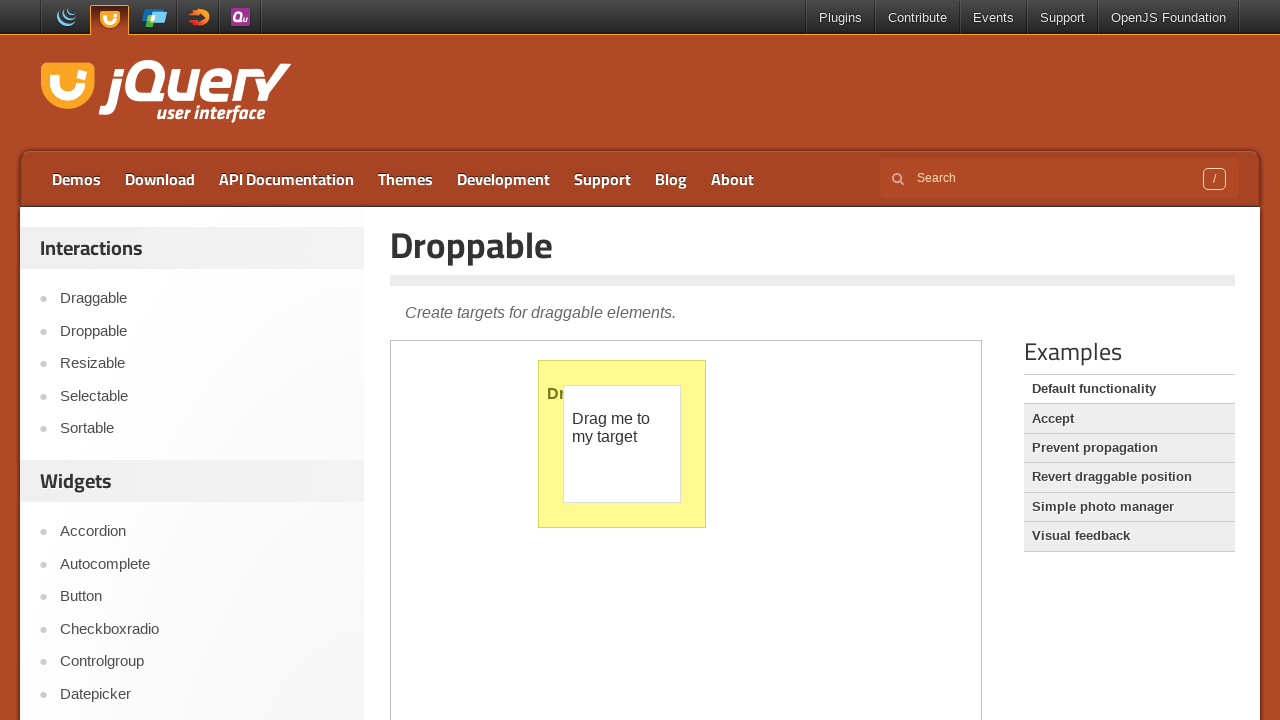